Tests input field functionality by filling text using XPath selector with placeholder attribute and pressing Enter to submit

Starting URL: https://www.qa-practice.com/elements/input/simple

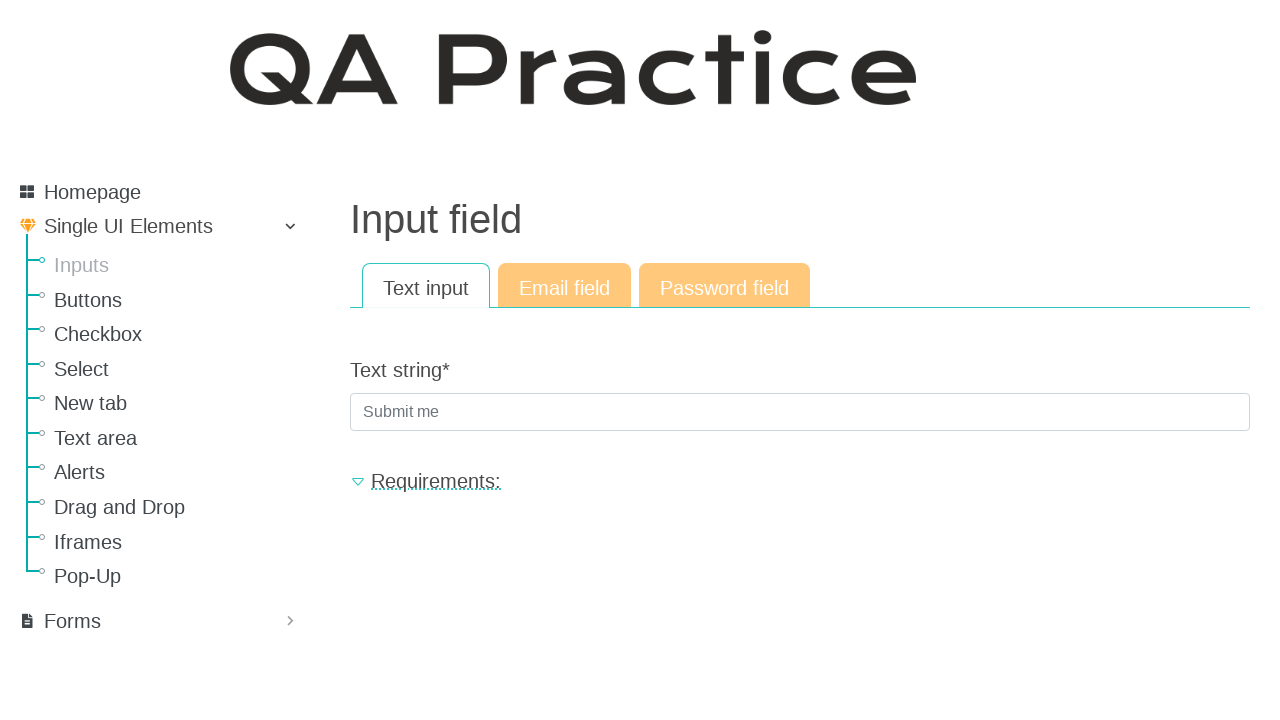

Filled input field with XPath selector using placeholder 'Submit me' with text 'xpathtestinput5629' on //*[@placeholder='Submit me']
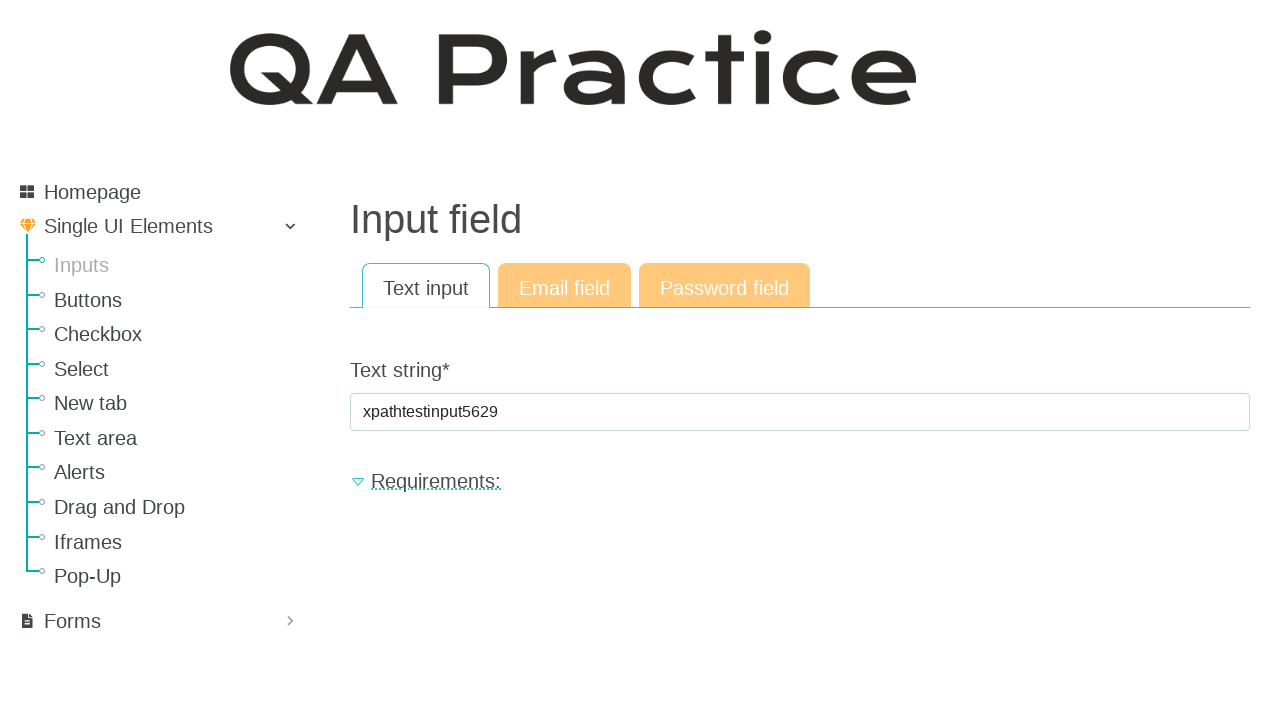

Pressed Enter key to submit the form on //*[@placeholder='Submit me']
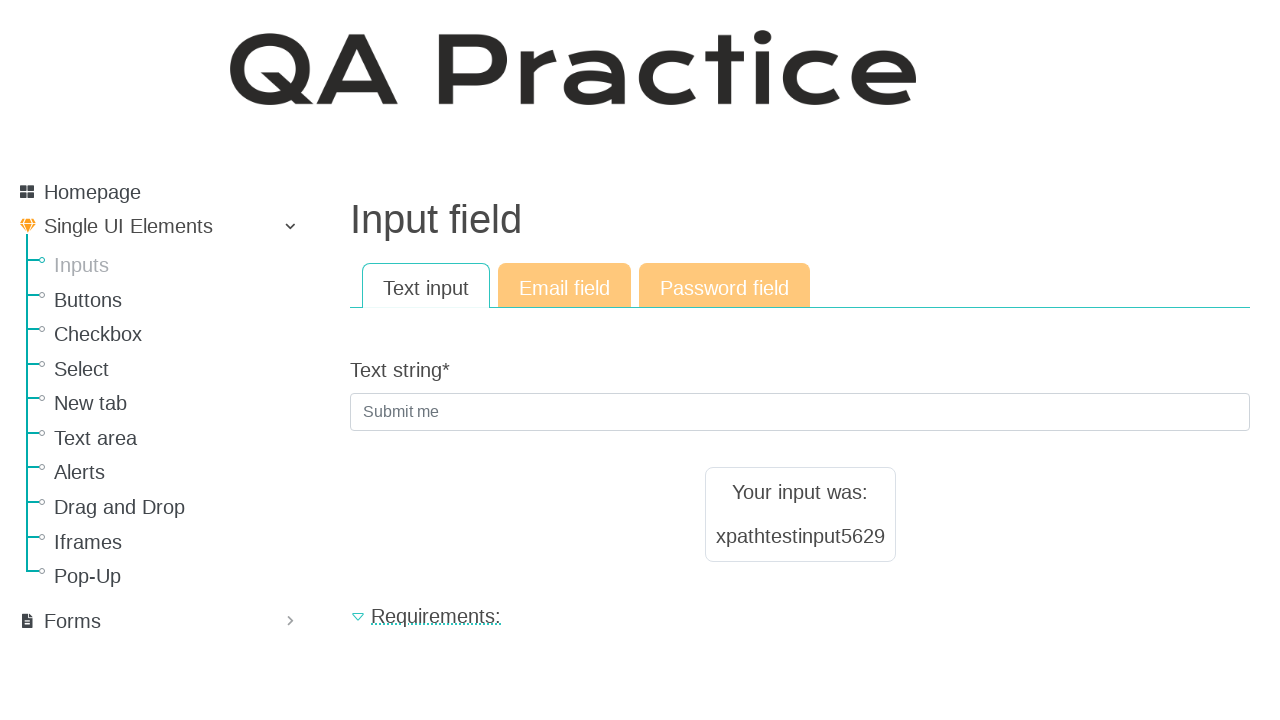

Result text element appeared after form submission
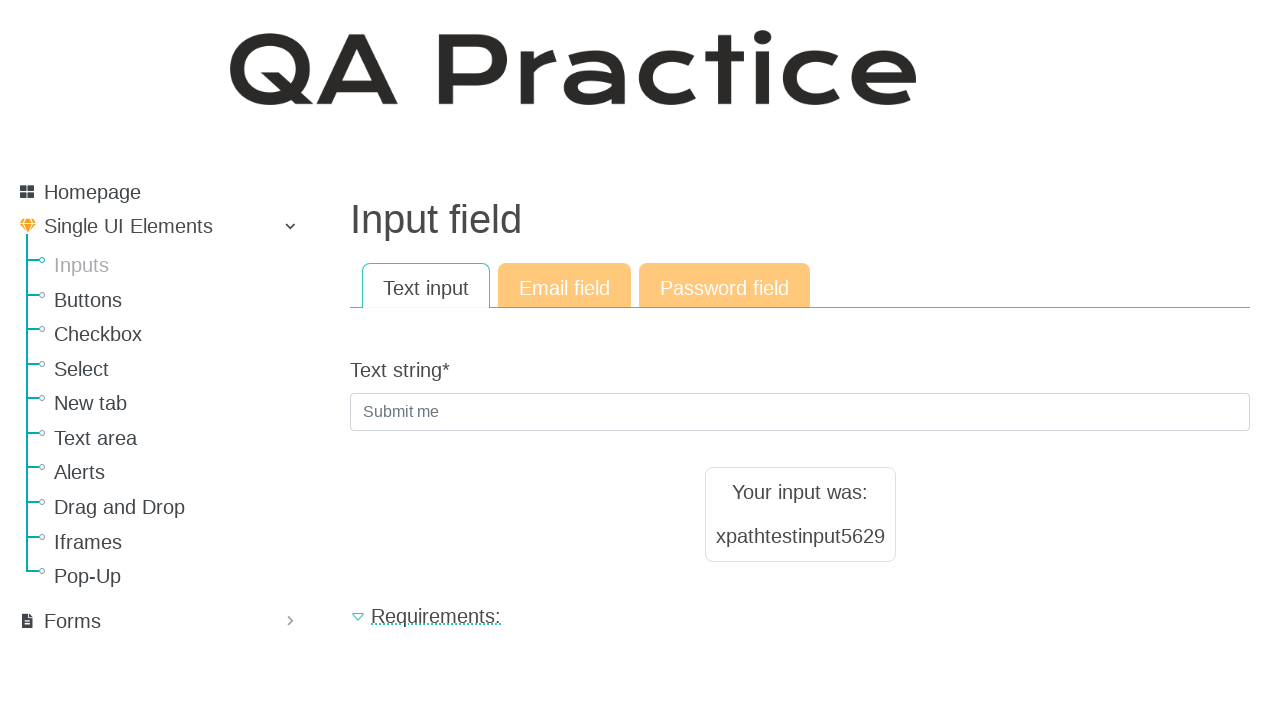

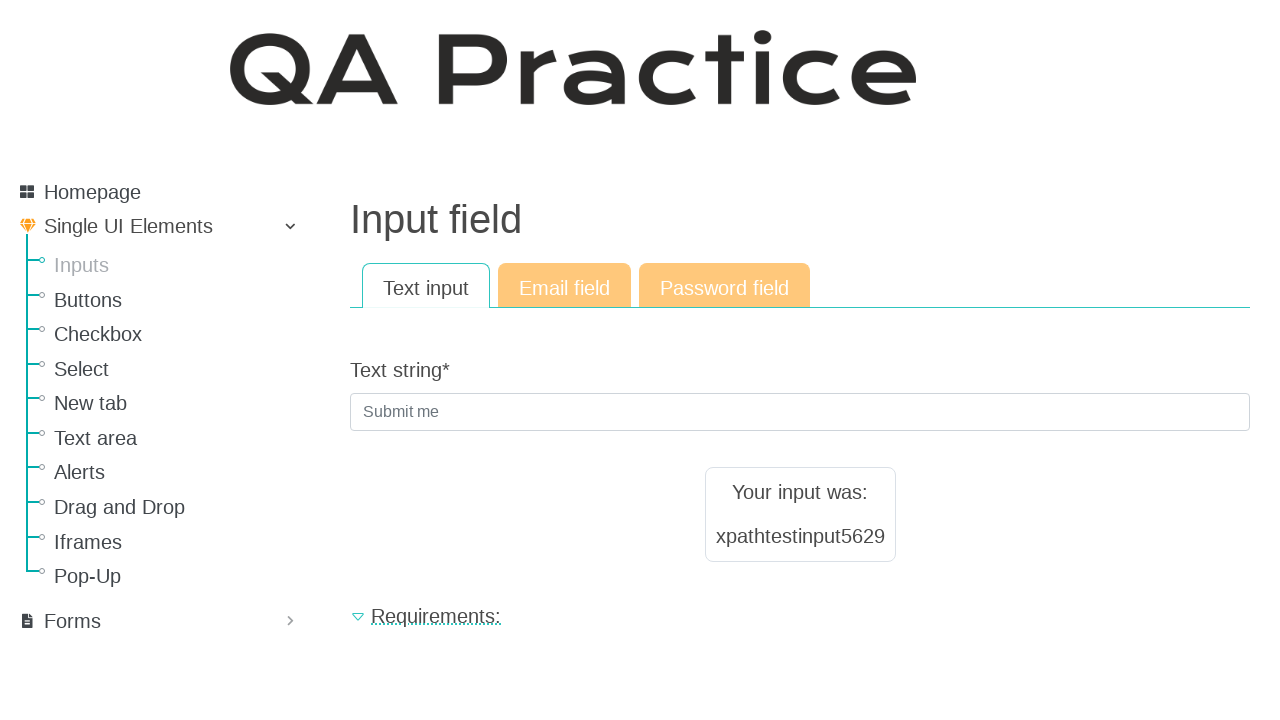